Tests the complete flight booking flow on BlazeDemo by selecting departure and destination cities, choosing a flight, filling in passenger and payment details, and completing the purchase.

Starting URL: https://blazedemo.com/

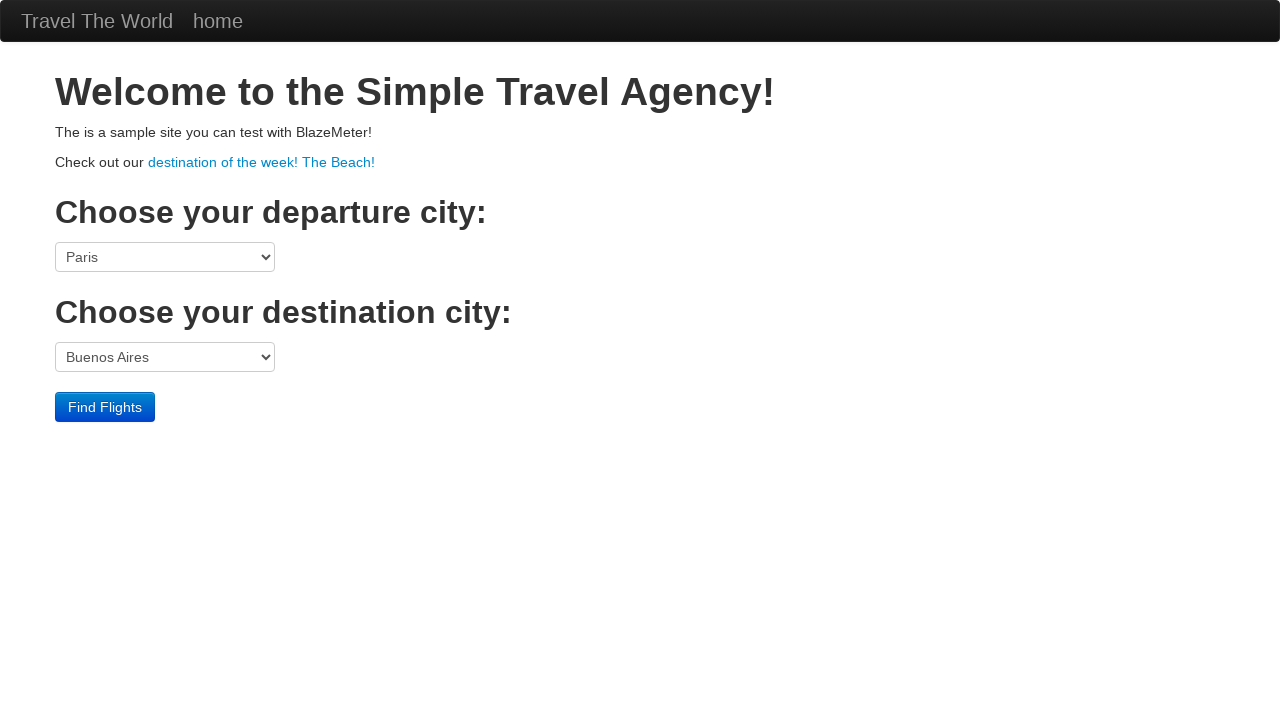

Selected 'Mexico City' as departure city on select[name='fromPort']
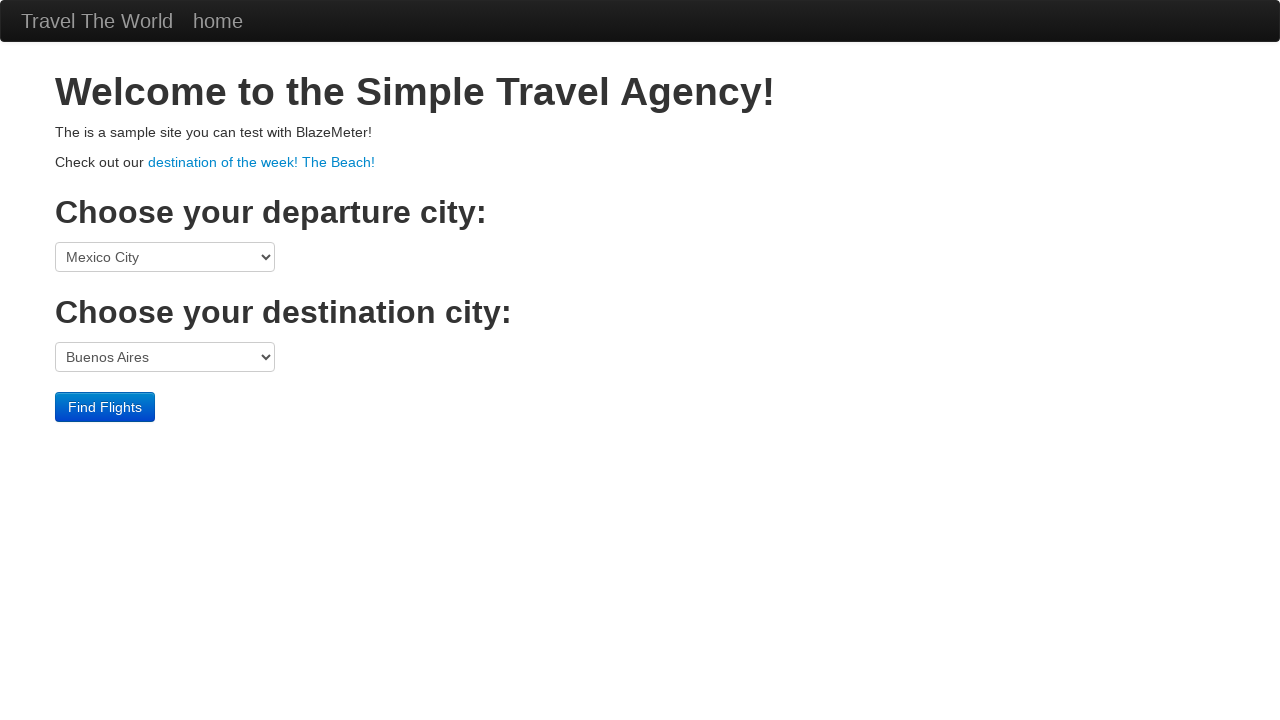

Selected 'Rome' as destination city on select[name='toPort']
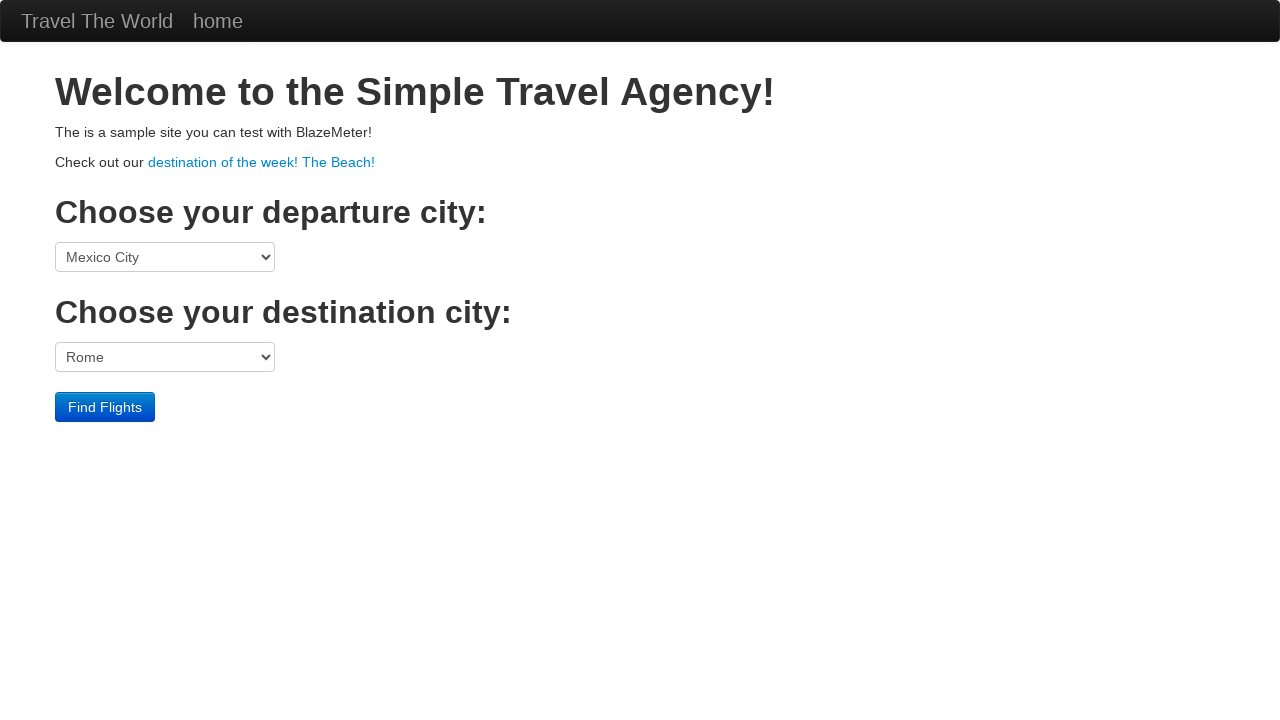

Clicked 'Find Flights' button at (105, 407) on .btn-primary
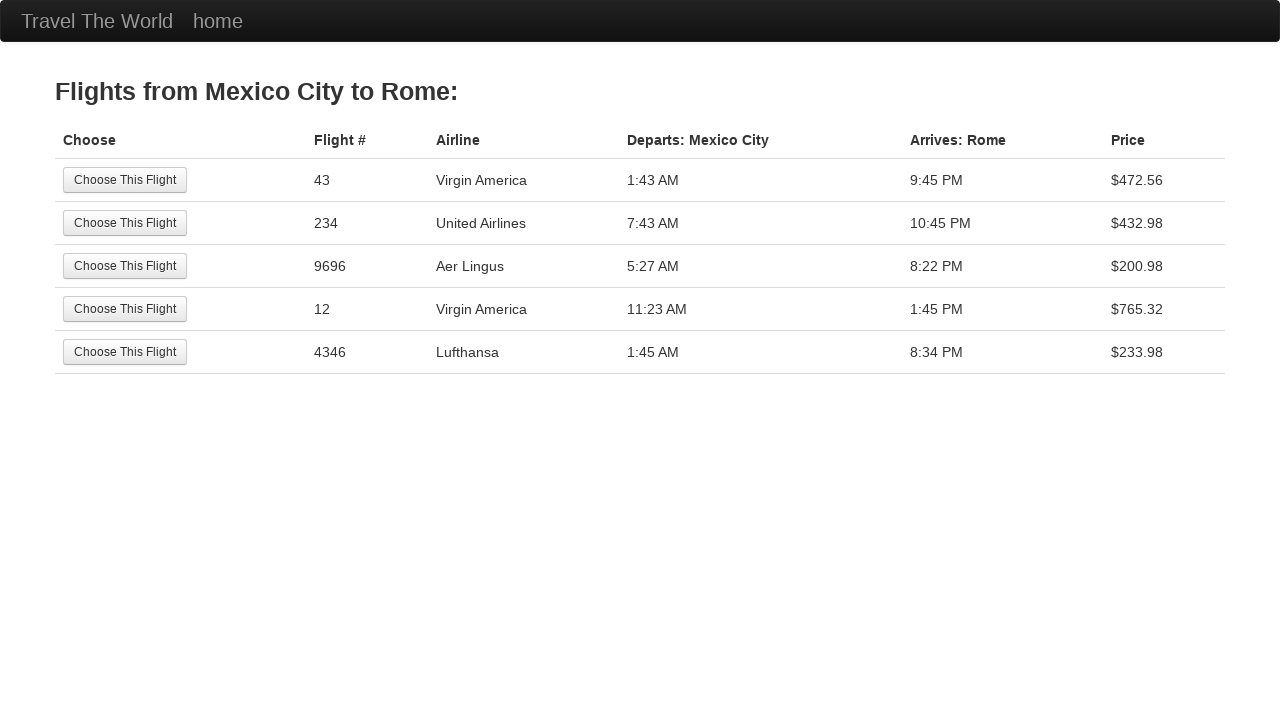

Selected the second available flight at (125, 223) on tr:nth-child(2) .btn
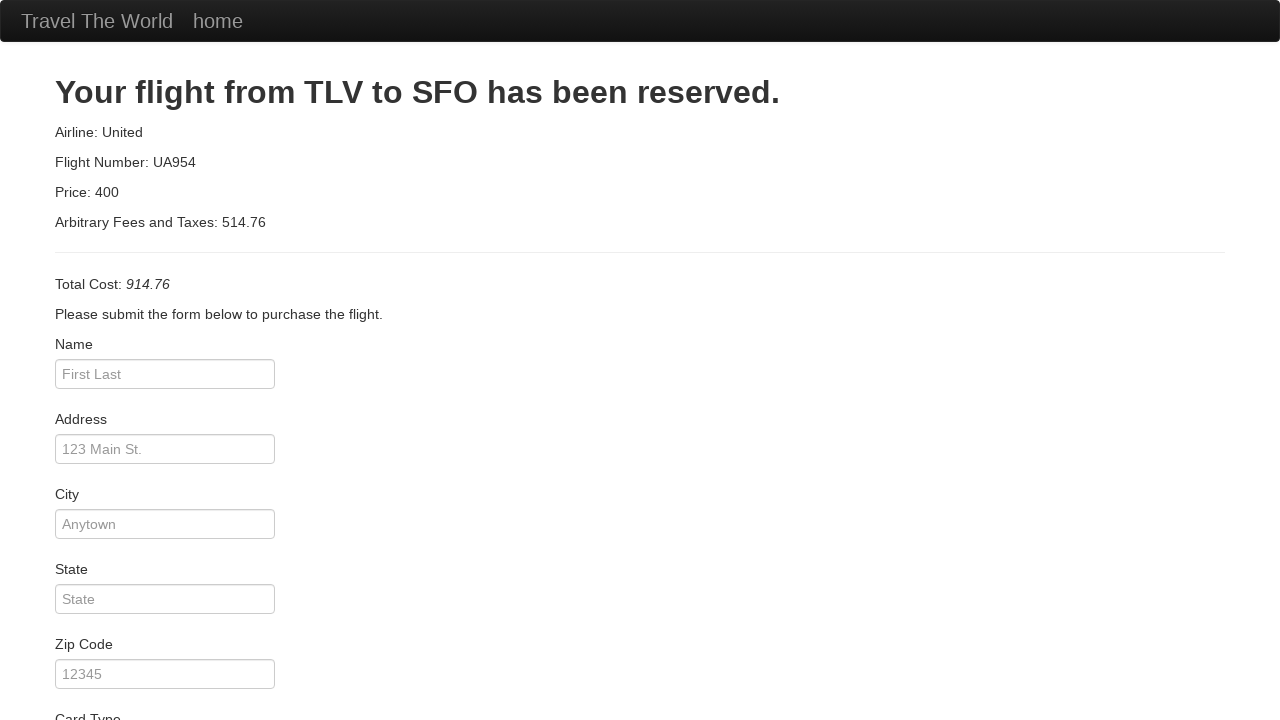

Clicked passenger name input field at (165, 374) on #inputName
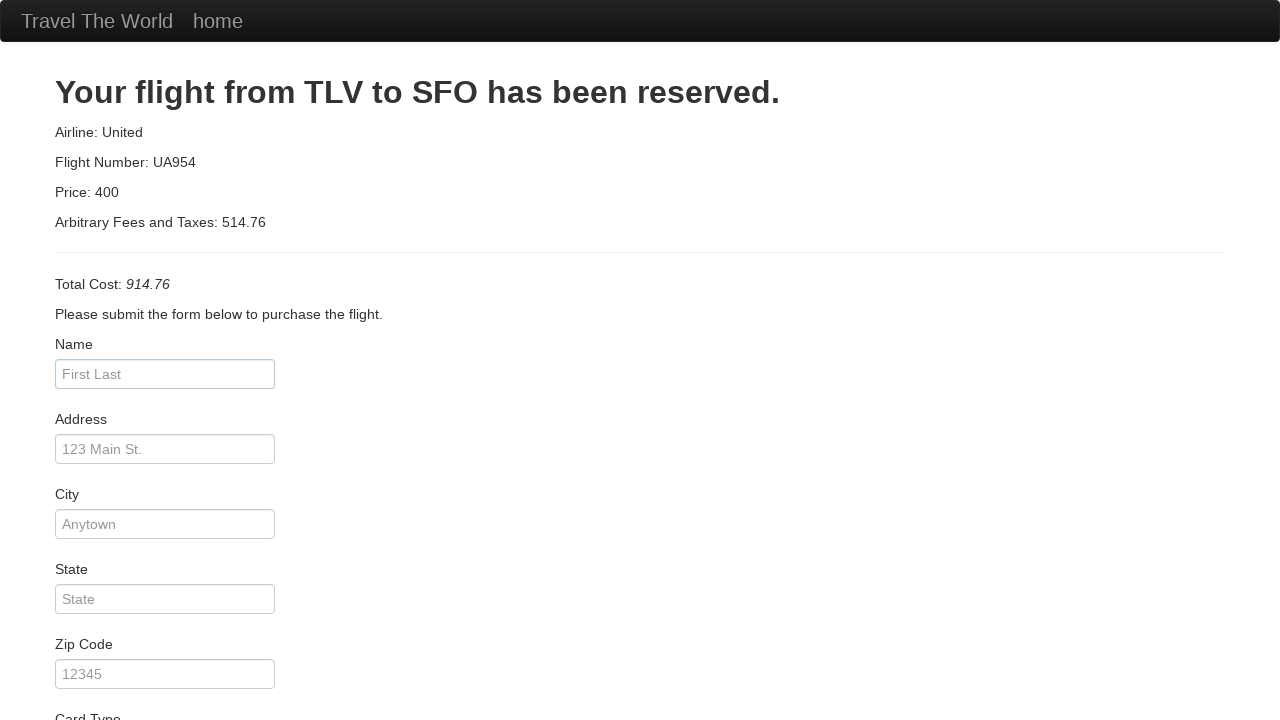

Filled passenger name field with 'Nuno' on #inputName
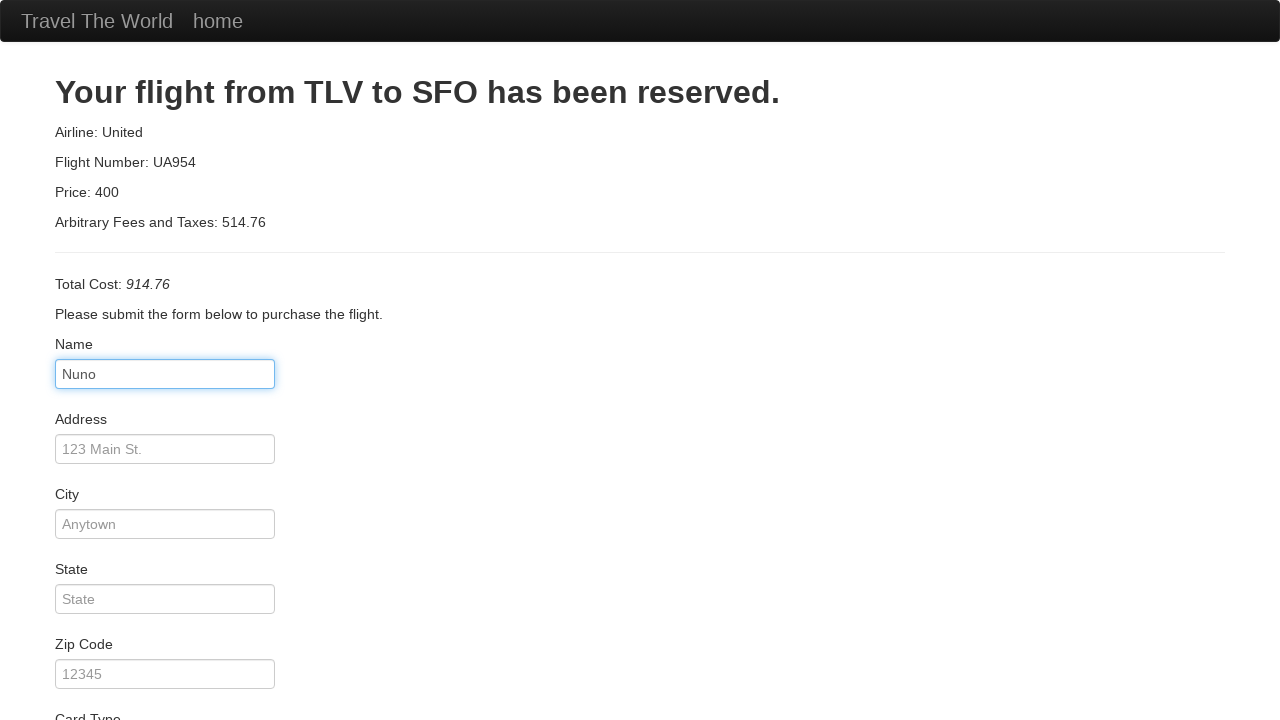

Filled address field with 'Rua S Tiago' on #address
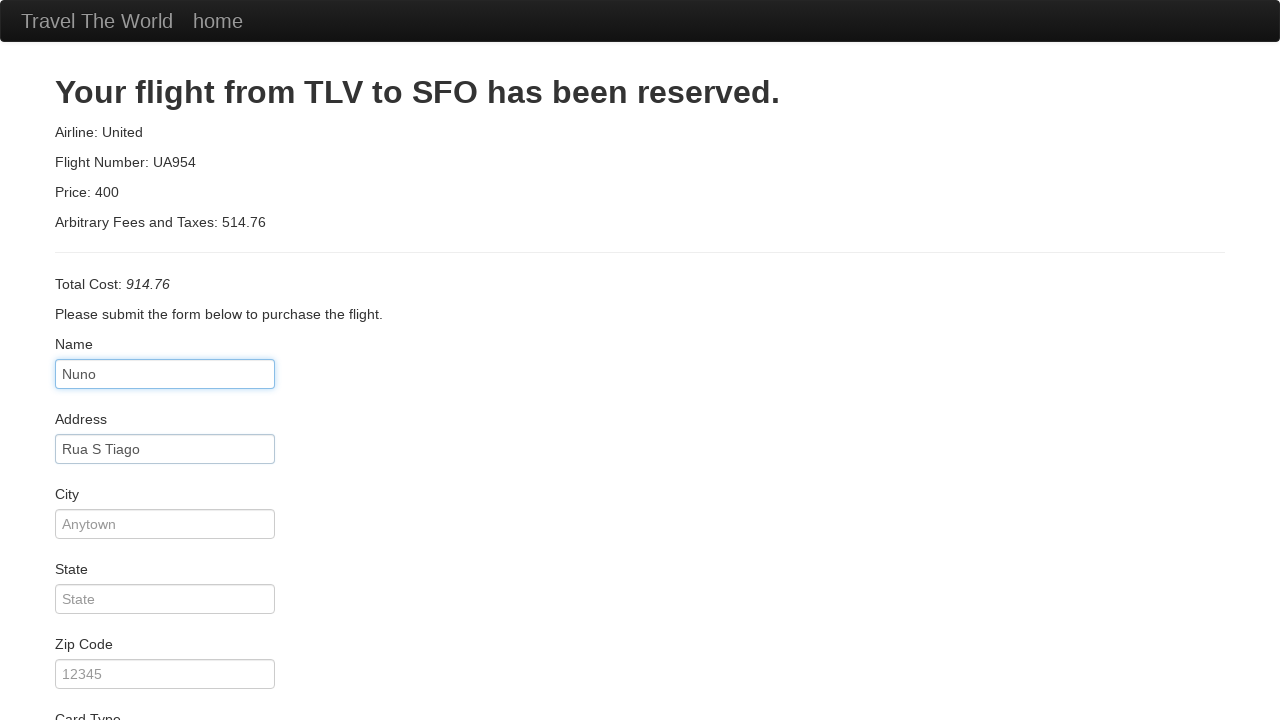

Filled city field with 'Lobão' on #city
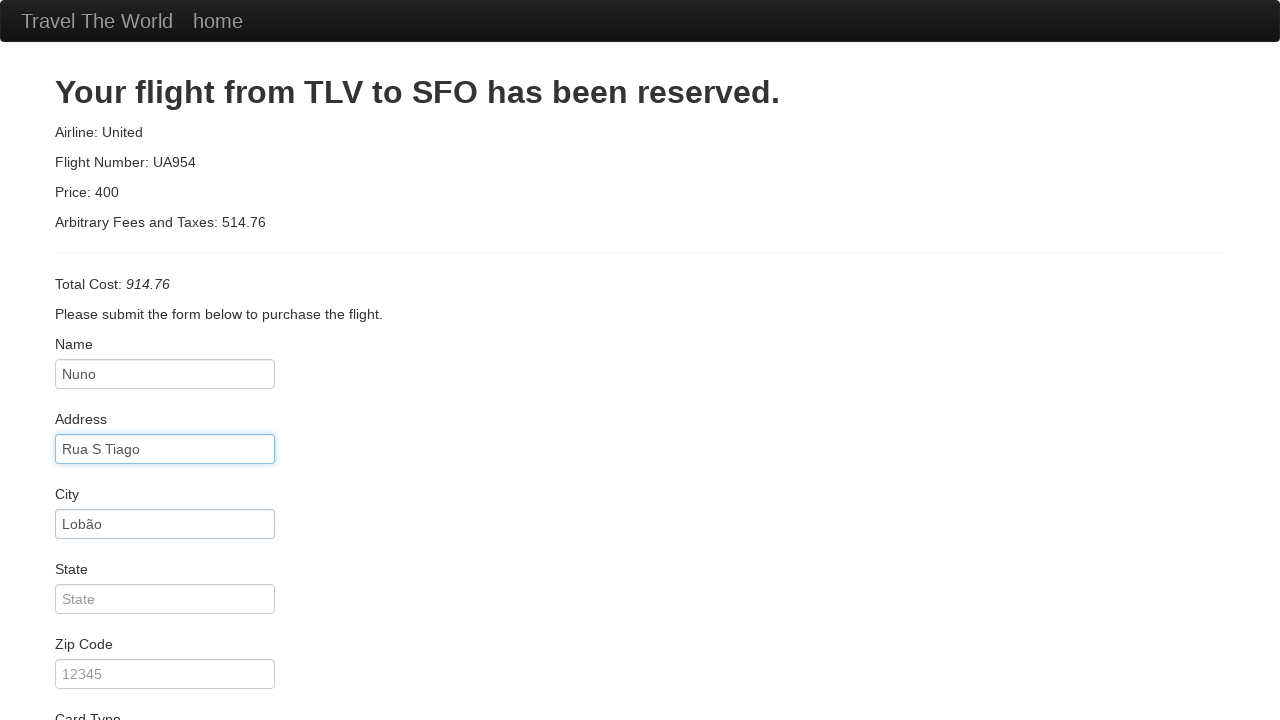

Filled state field with 'Aveiro' on #state
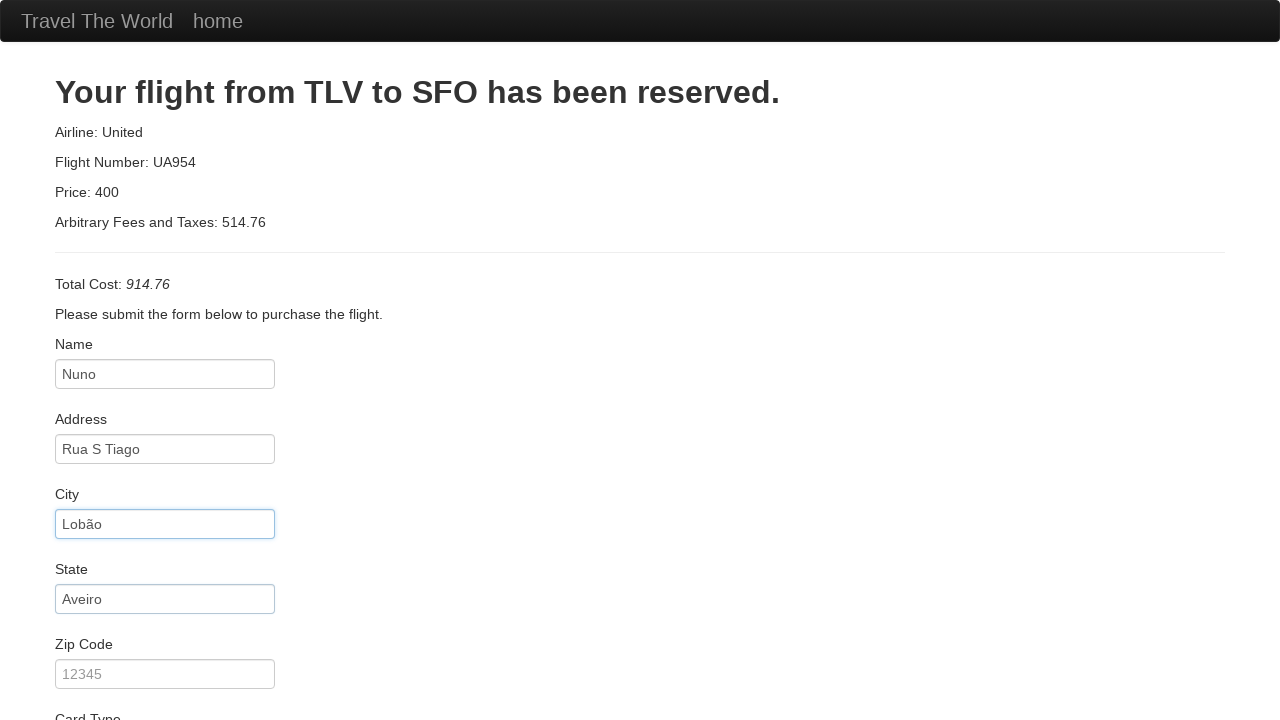

Filled zip code field with '4505' on #zipCode
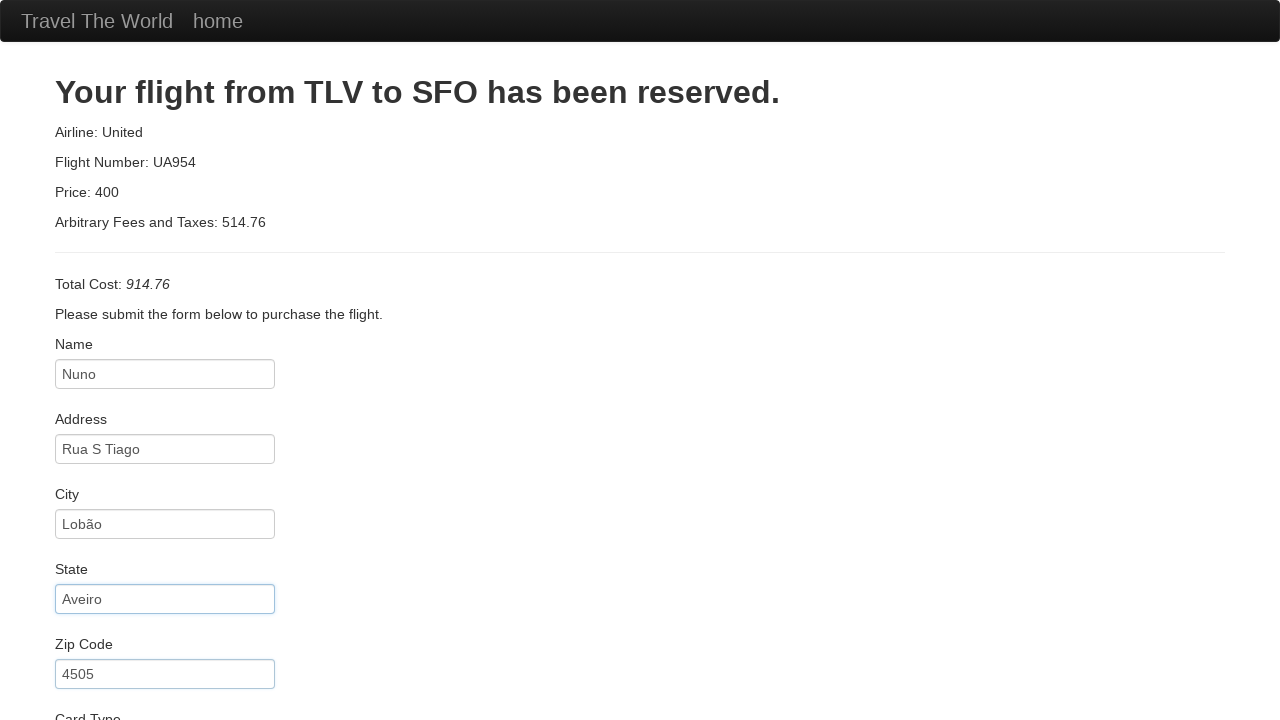

Clicked credit card number input field at (165, 380) on #creditCardNumber
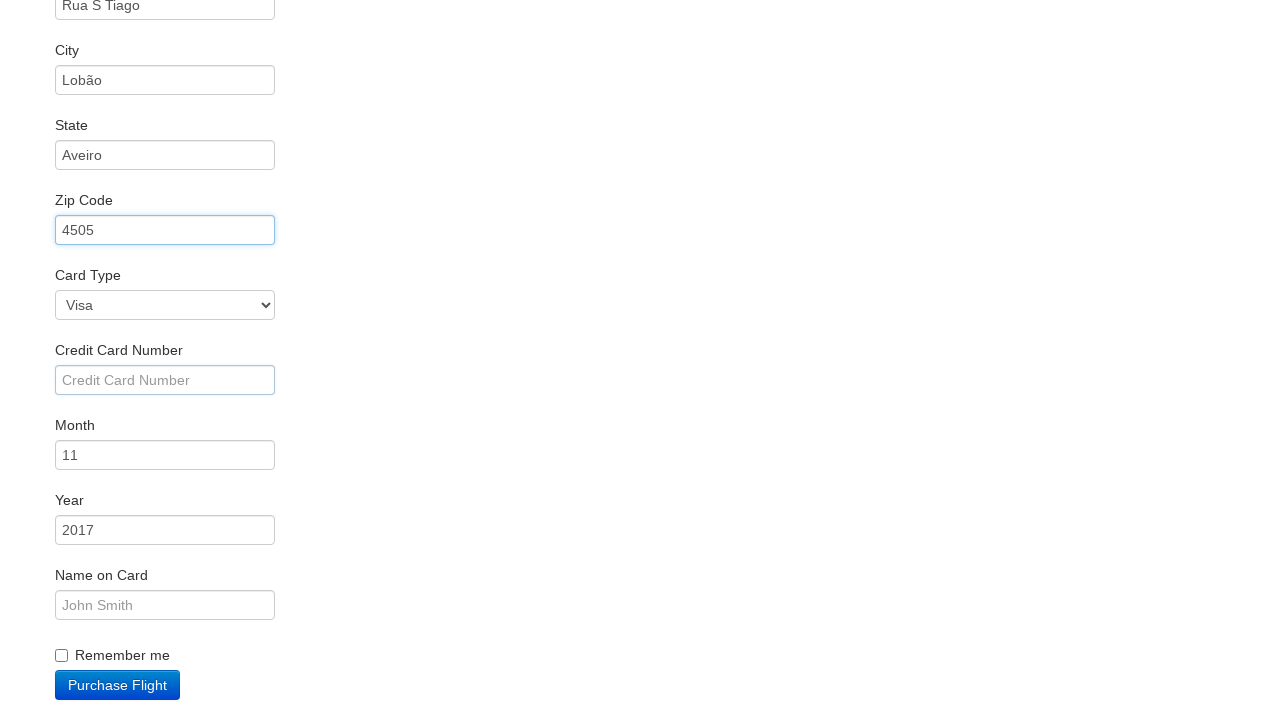

Filled credit card number with '12345' on #creditCardNumber
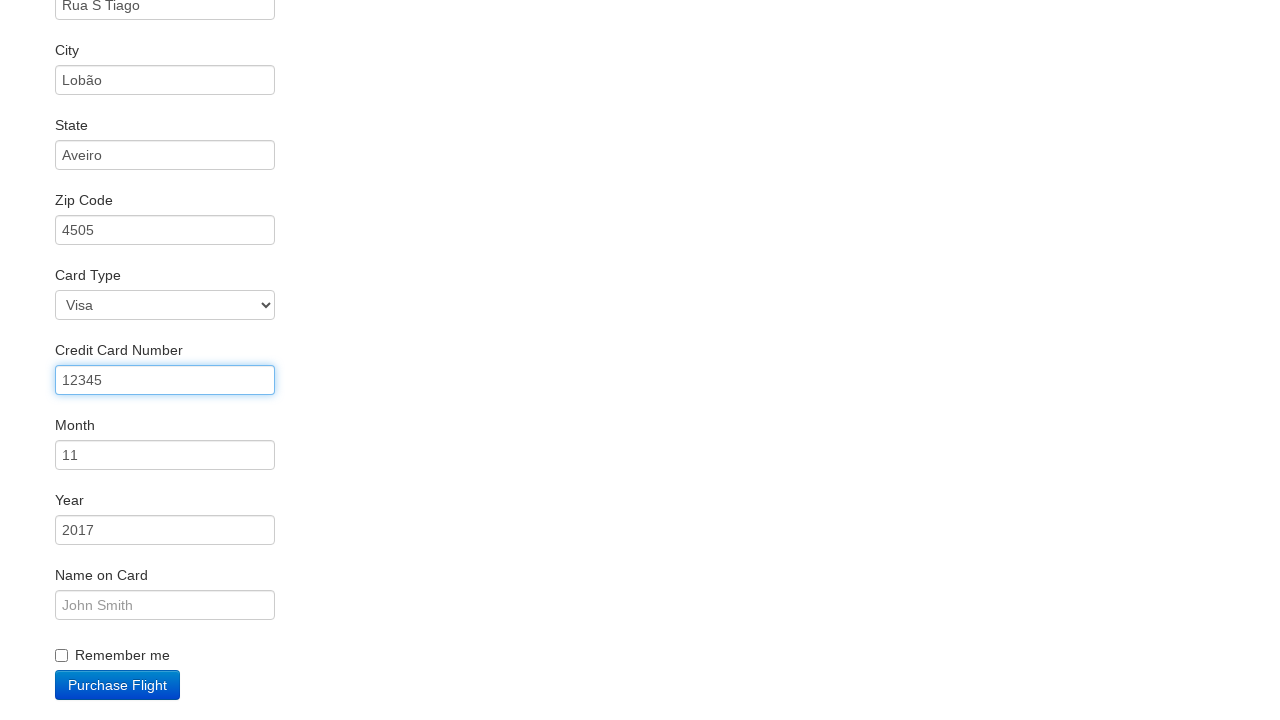

Clicked name on card input field at (165, 605) on #nameOnCard
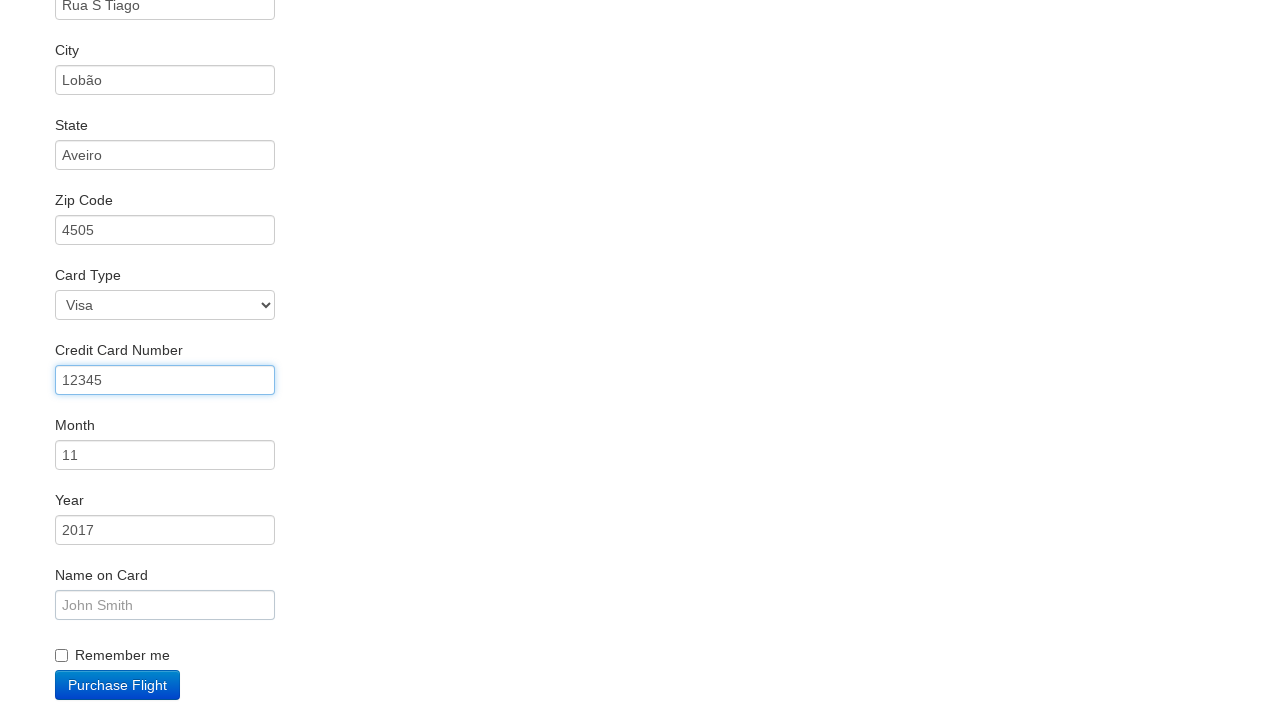

Filled name on card with 'NunoFahla' on #nameOnCard
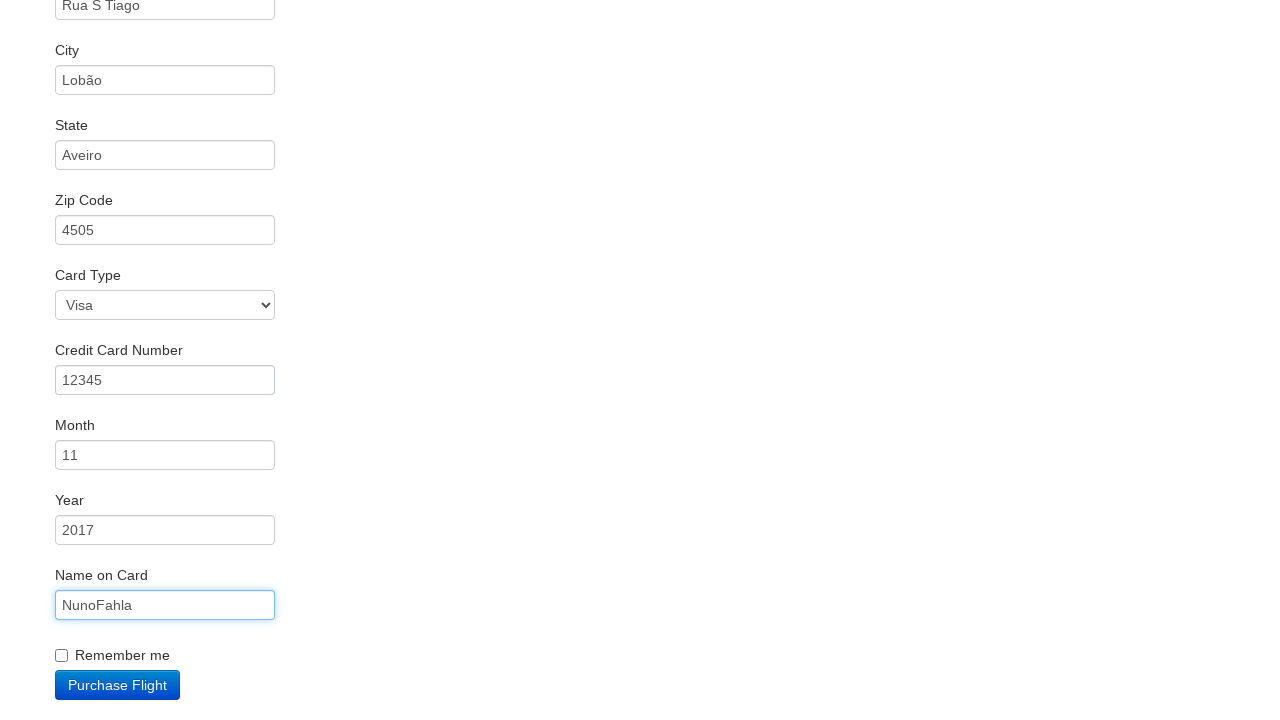

Checked 'Remember me' checkbox at (62, 656) on #rememberMe
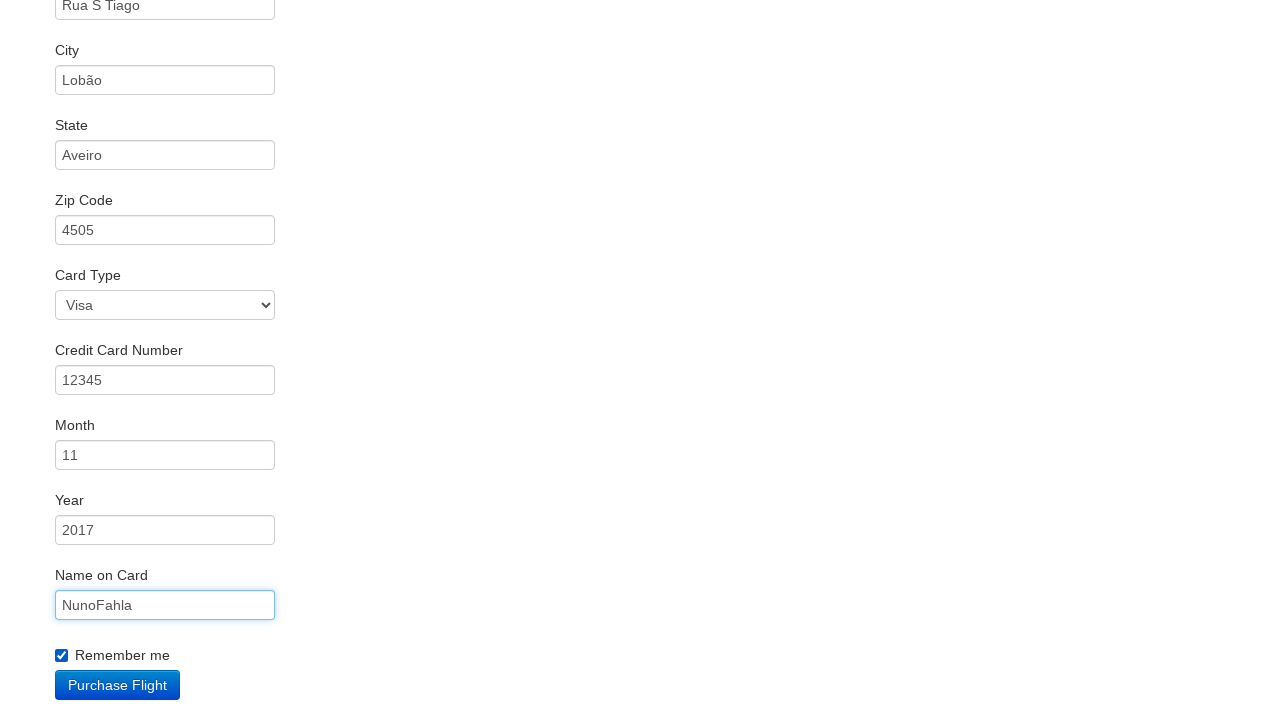

Clicked 'Purchase Flight' button at (118, 685) on .btn-primary
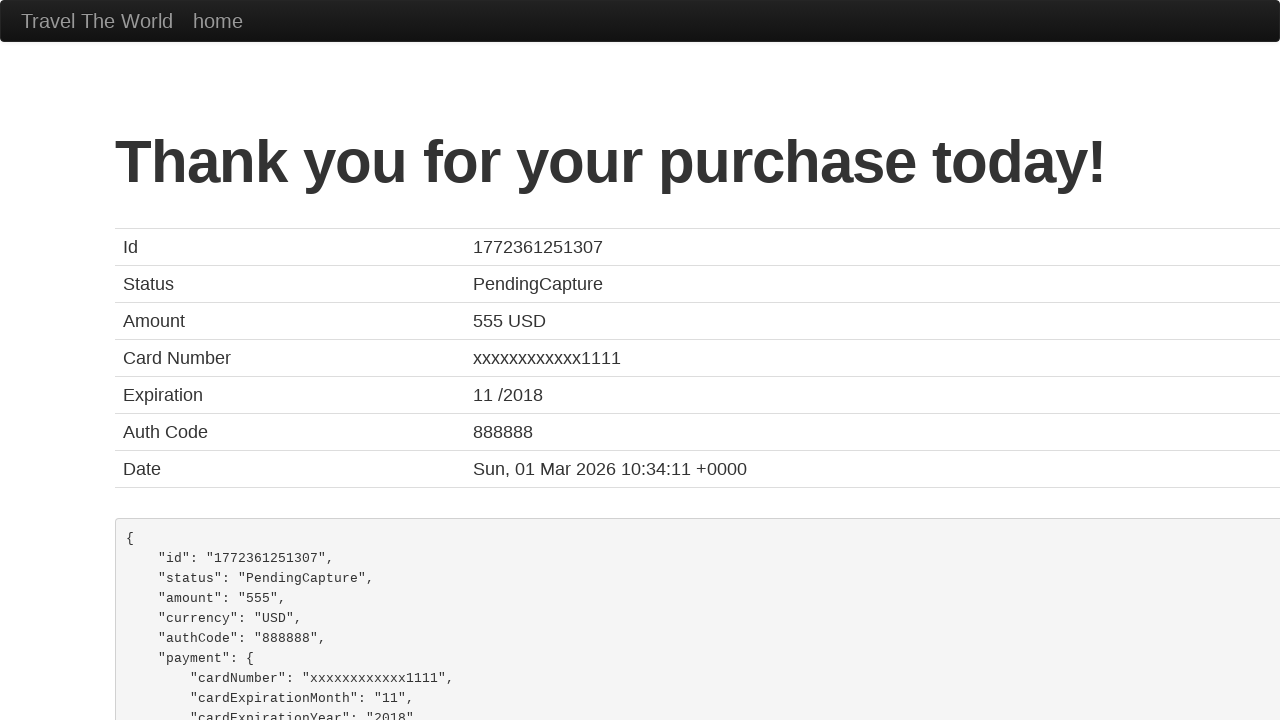

Confirmation page loaded successfully
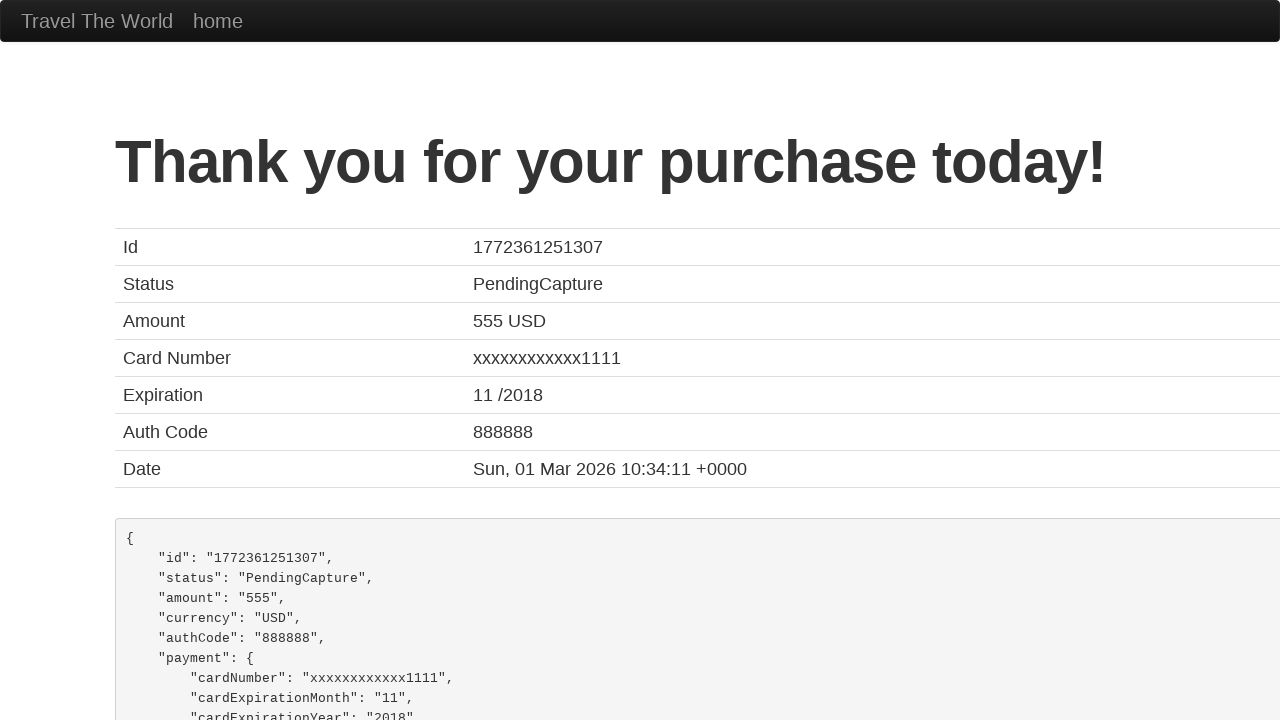

Verified page title is 'BlazeDemo Confirmation'
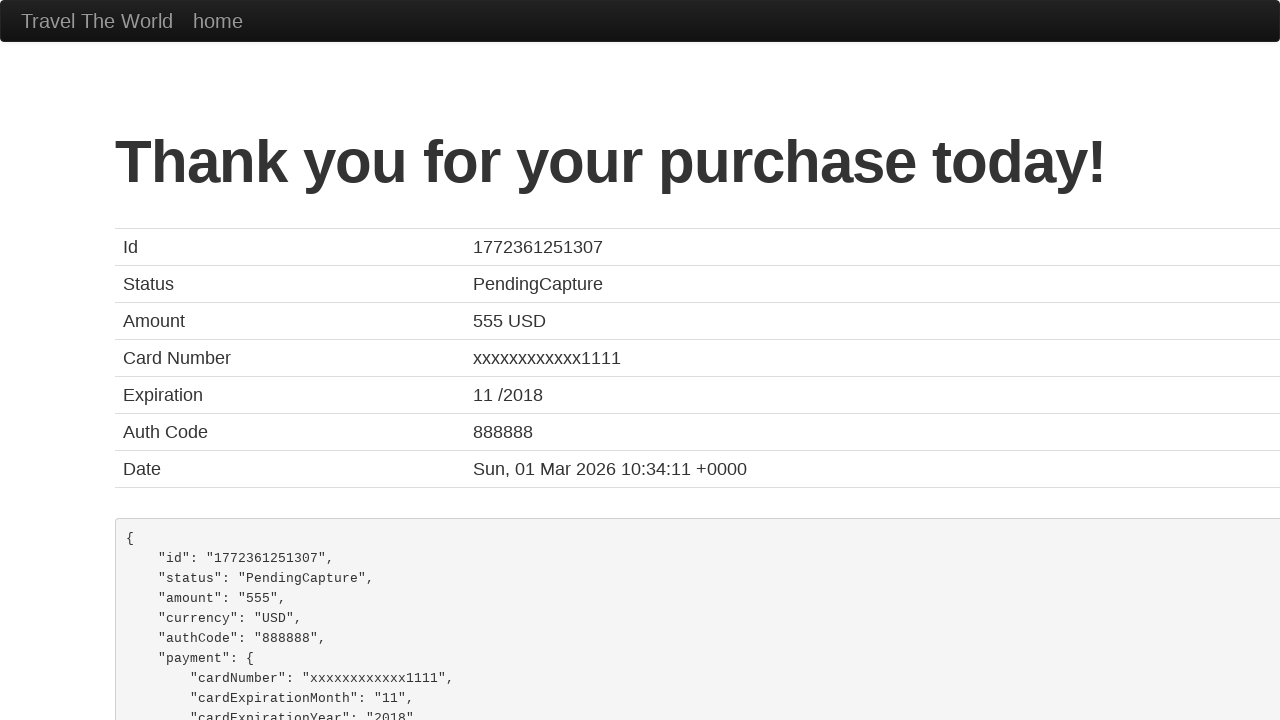

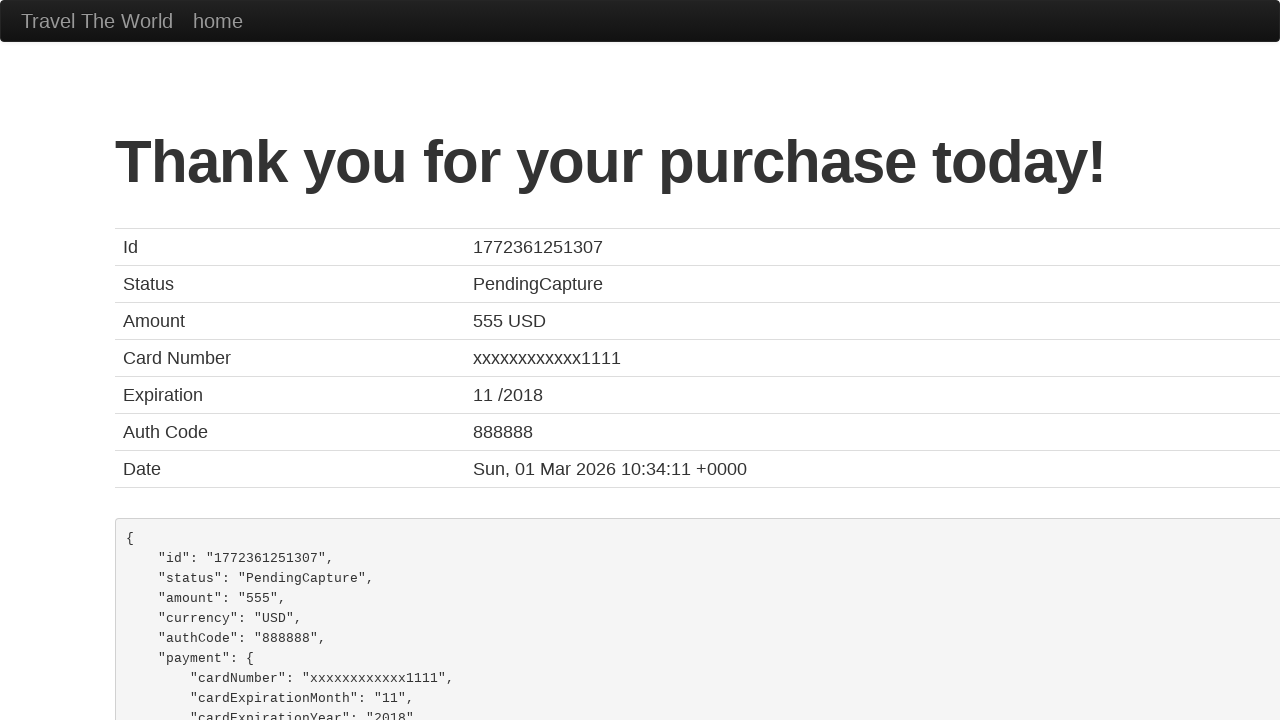